Tests browser window management by getting the current window dimensions, resizing the window to a new size (300x900), and verifying the new dimensions were applied.

Starting URL: http://openclinic.sourceforge.net/openclinic/home/index.php

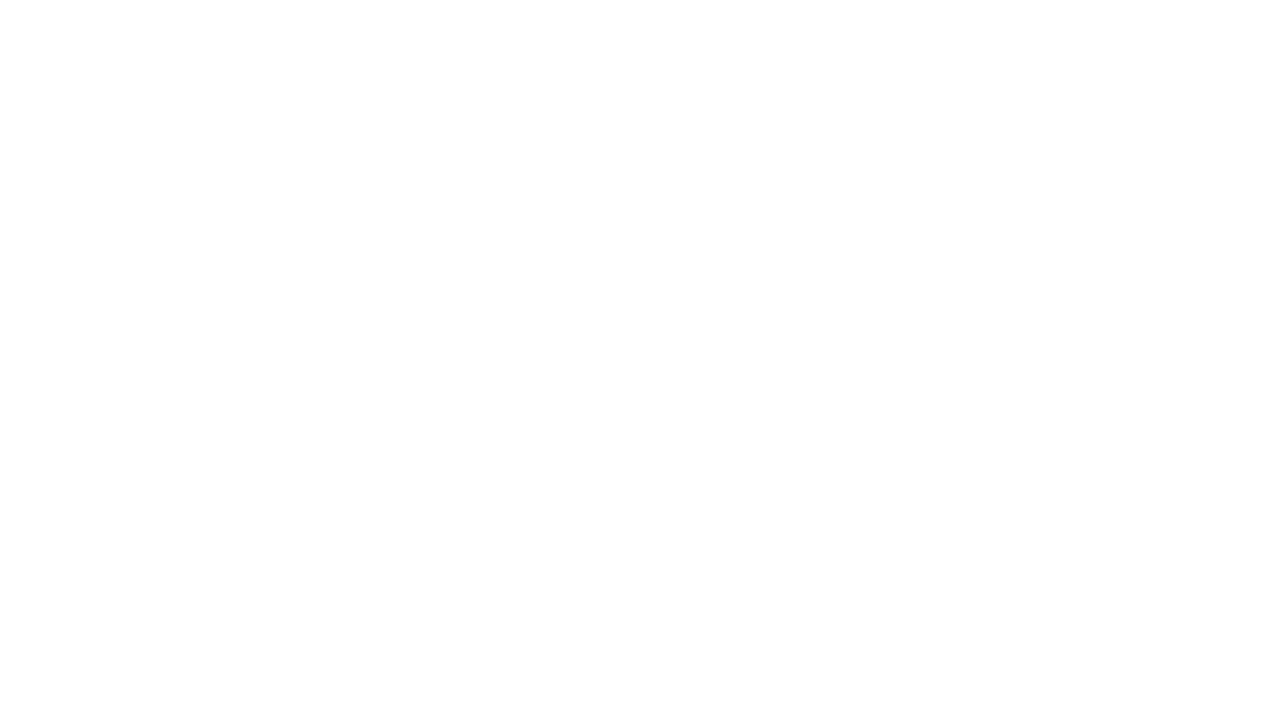

Retrieved current viewport dimensions
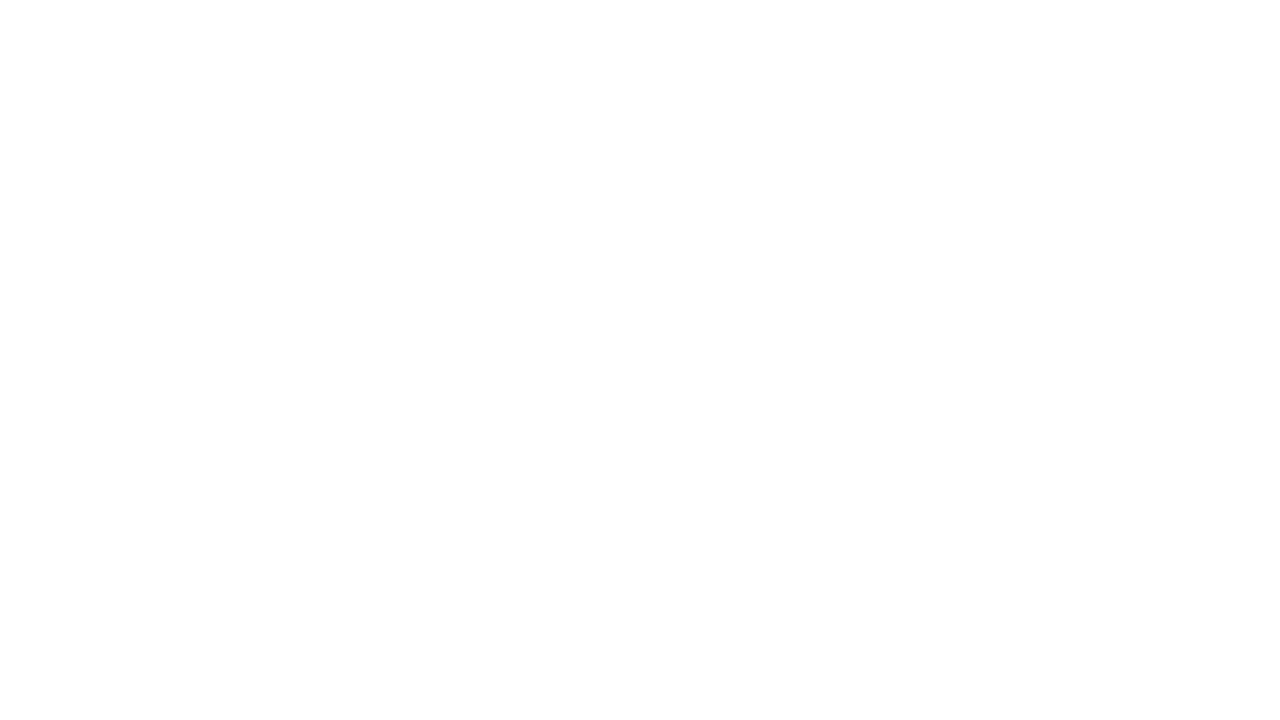

Resized viewport to 300x900 pixels
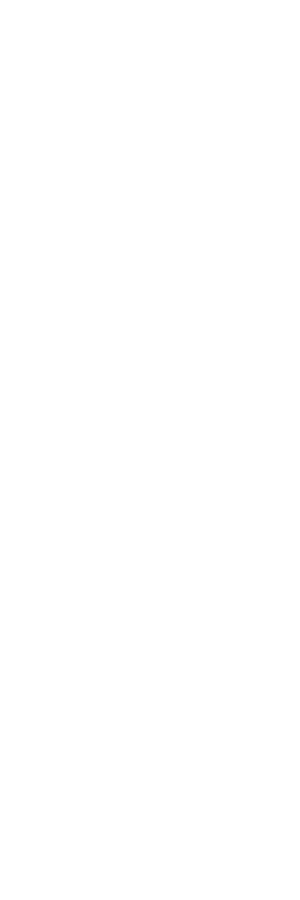

Waited 2 seconds for viewport resize to complete
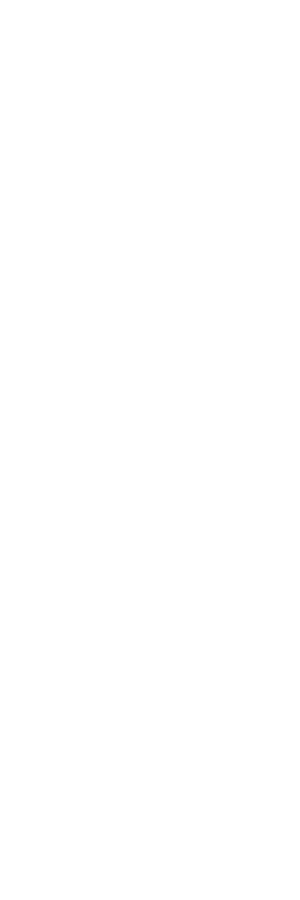

Verified new viewport dimensions are 300x900 pixels
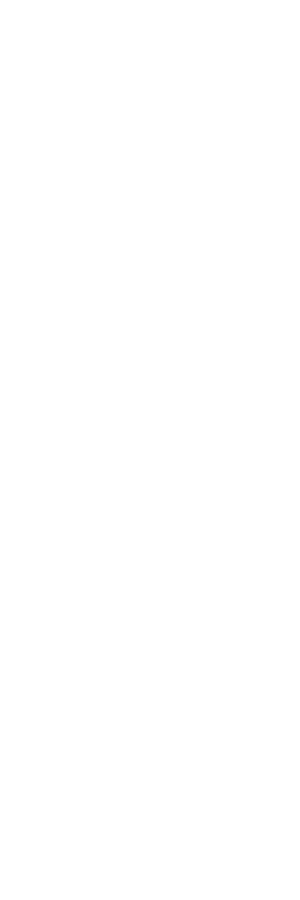

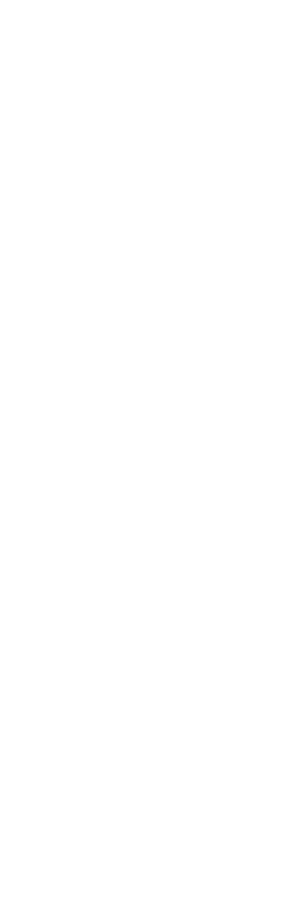